Tests browser navigation functionality by visiting KTM website, navigating to Royal Enfield website, then using back navigation to return to KTM

Starting URL: https://www.ktmindia.com/

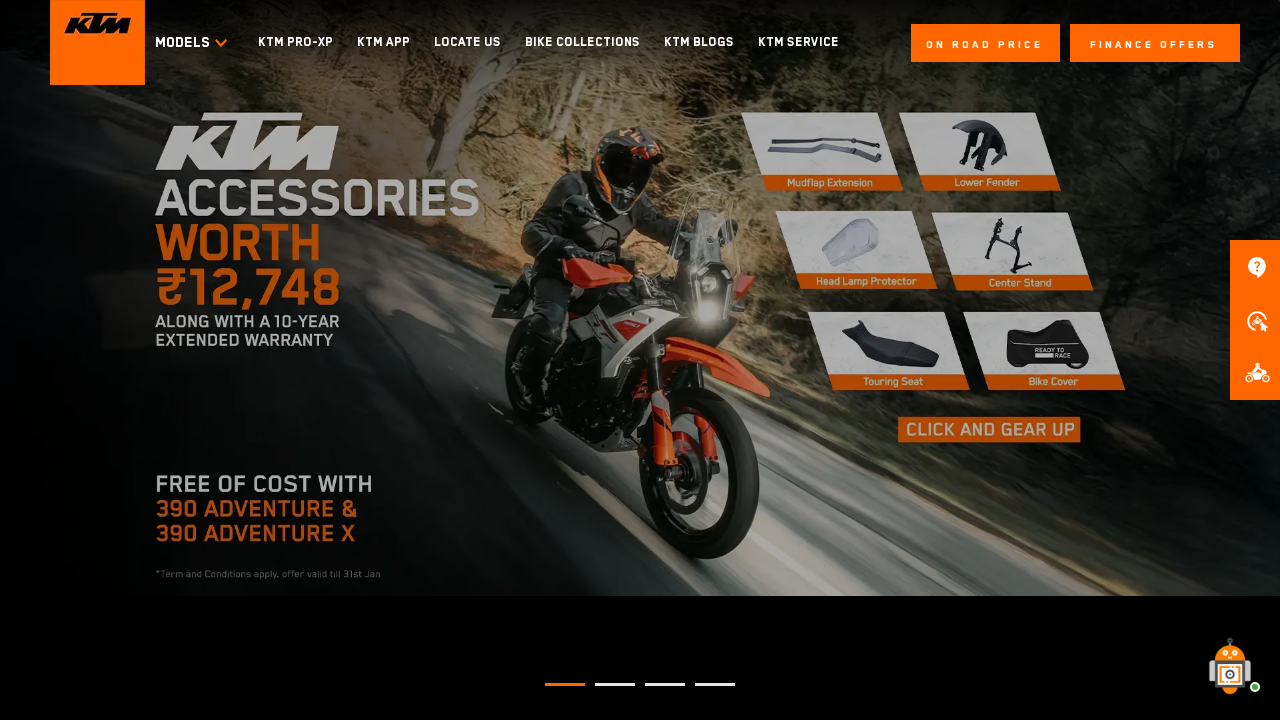

Navigated to Royal Enfield website
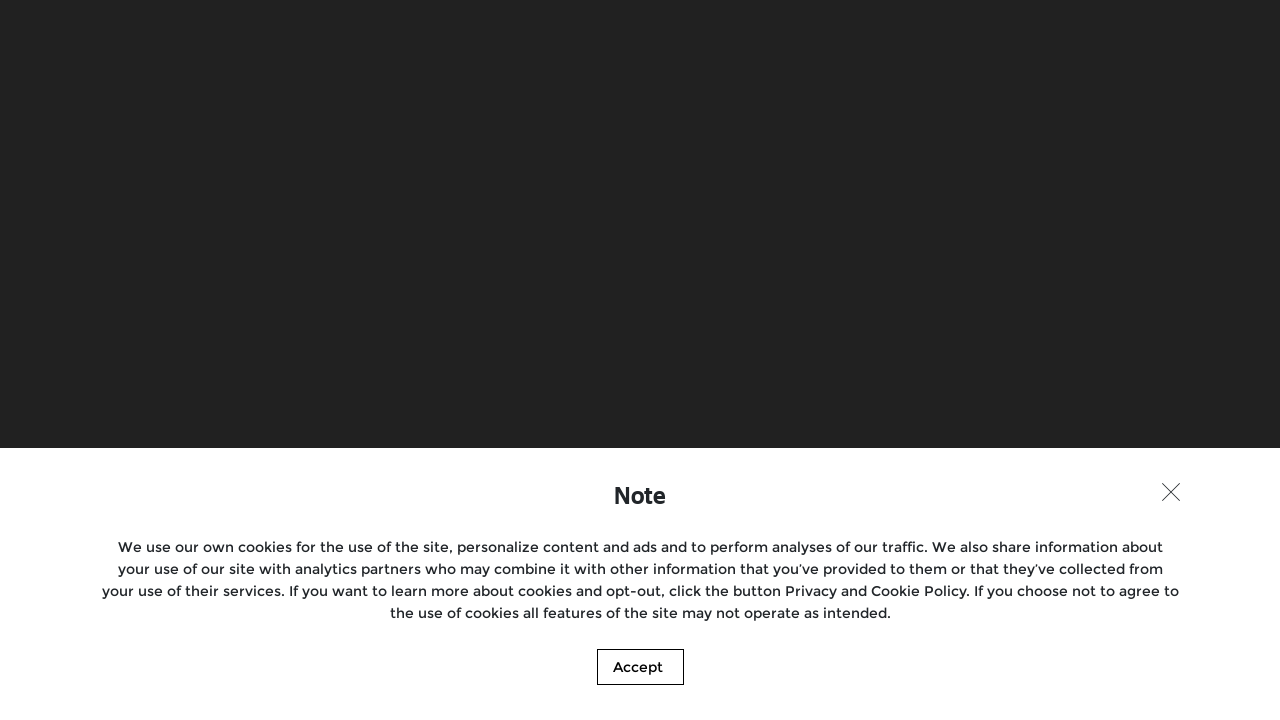

Used back navigation to return to KTM website
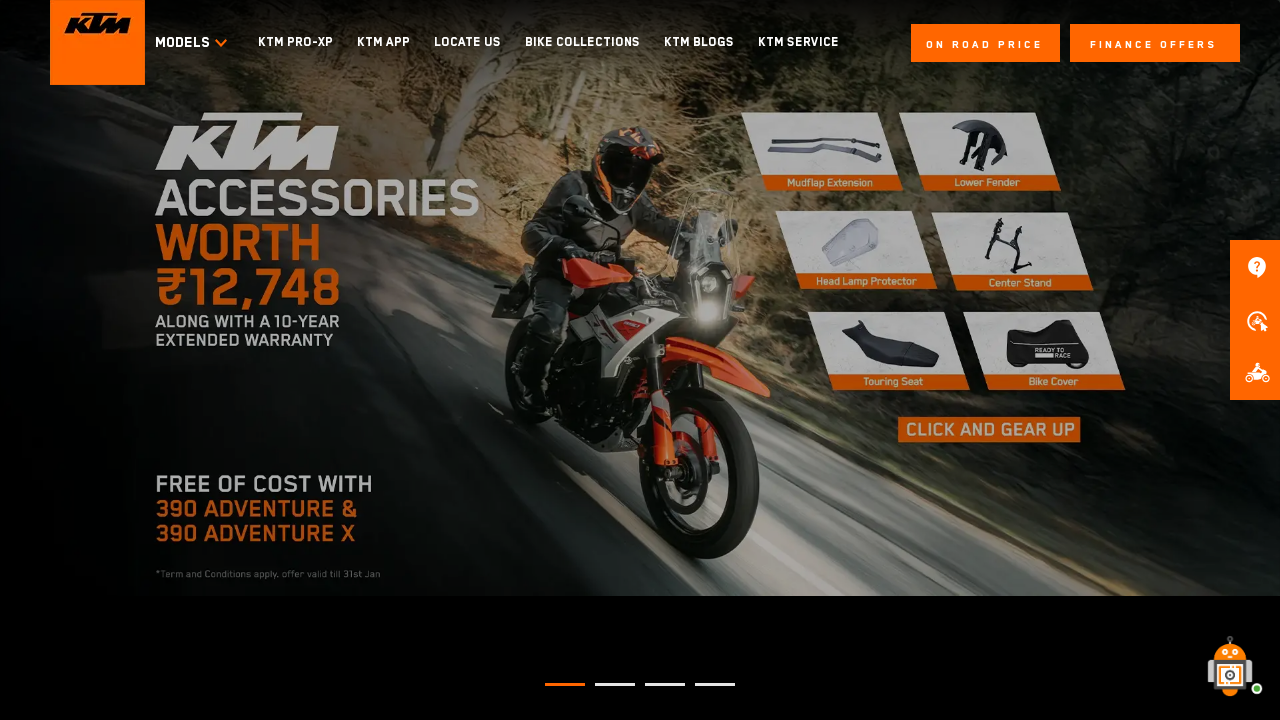

Retrieved current page title
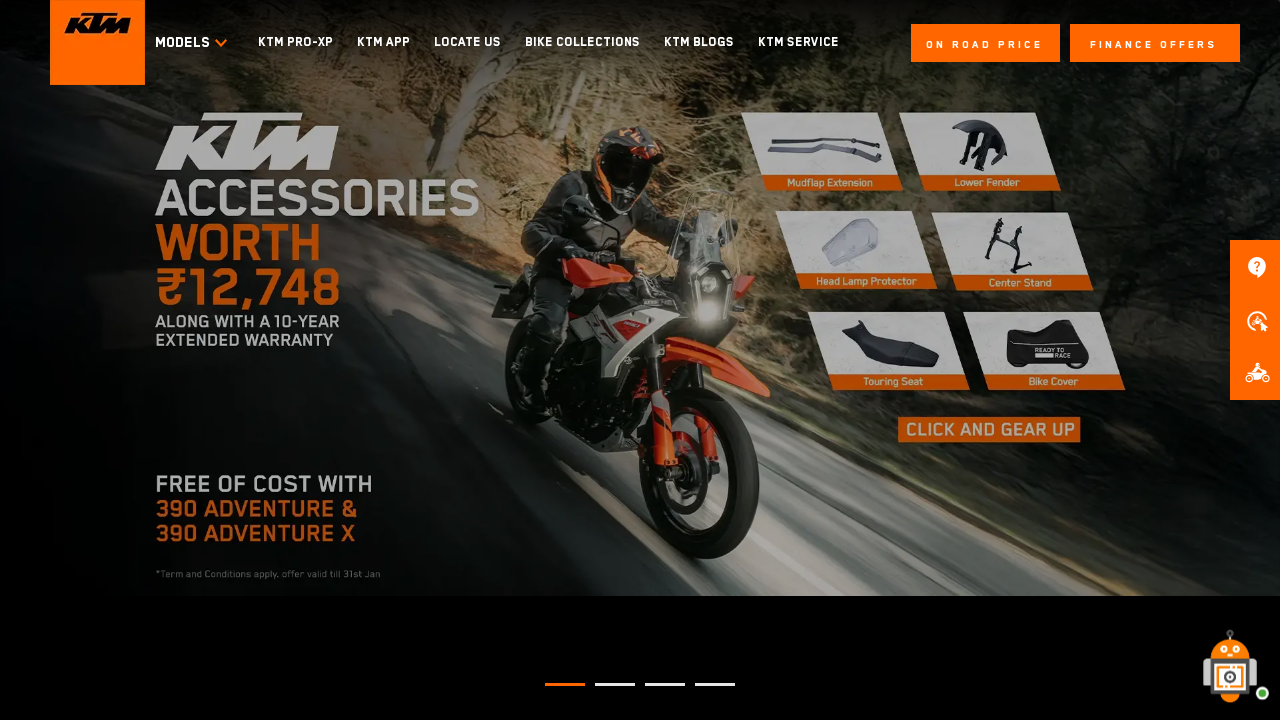

Verified we are on KTM webpage - title matches expected
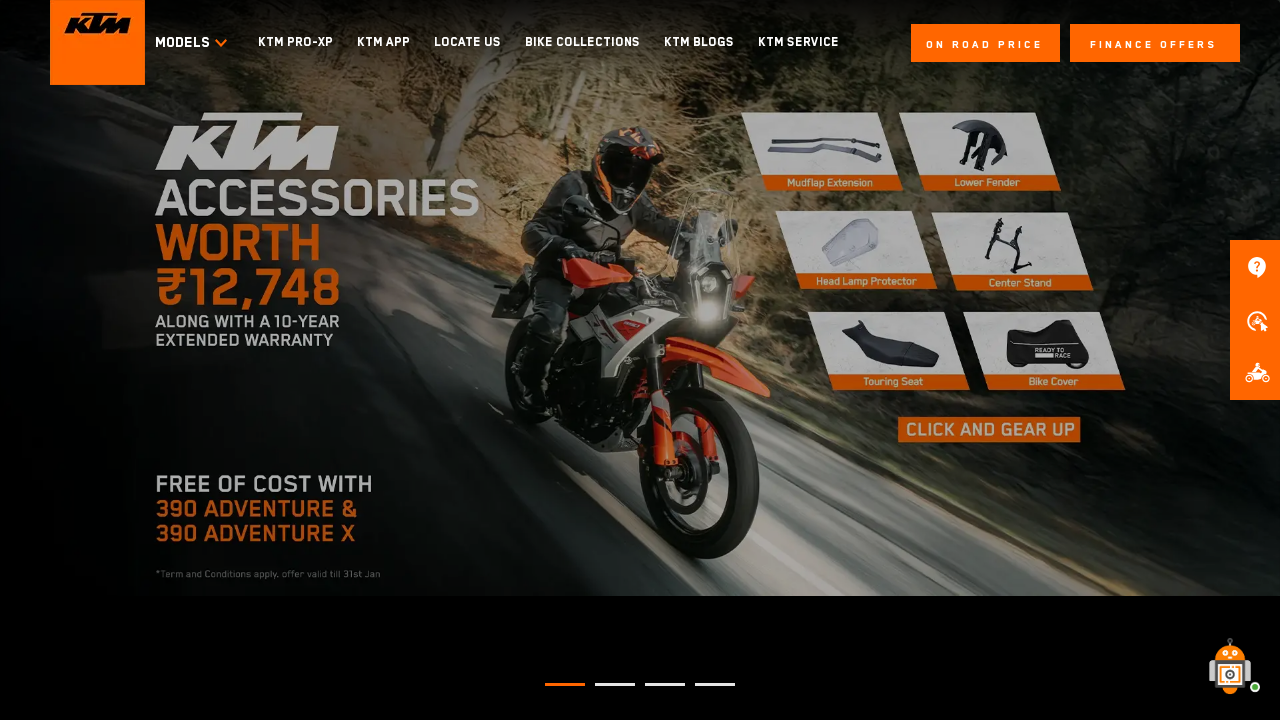

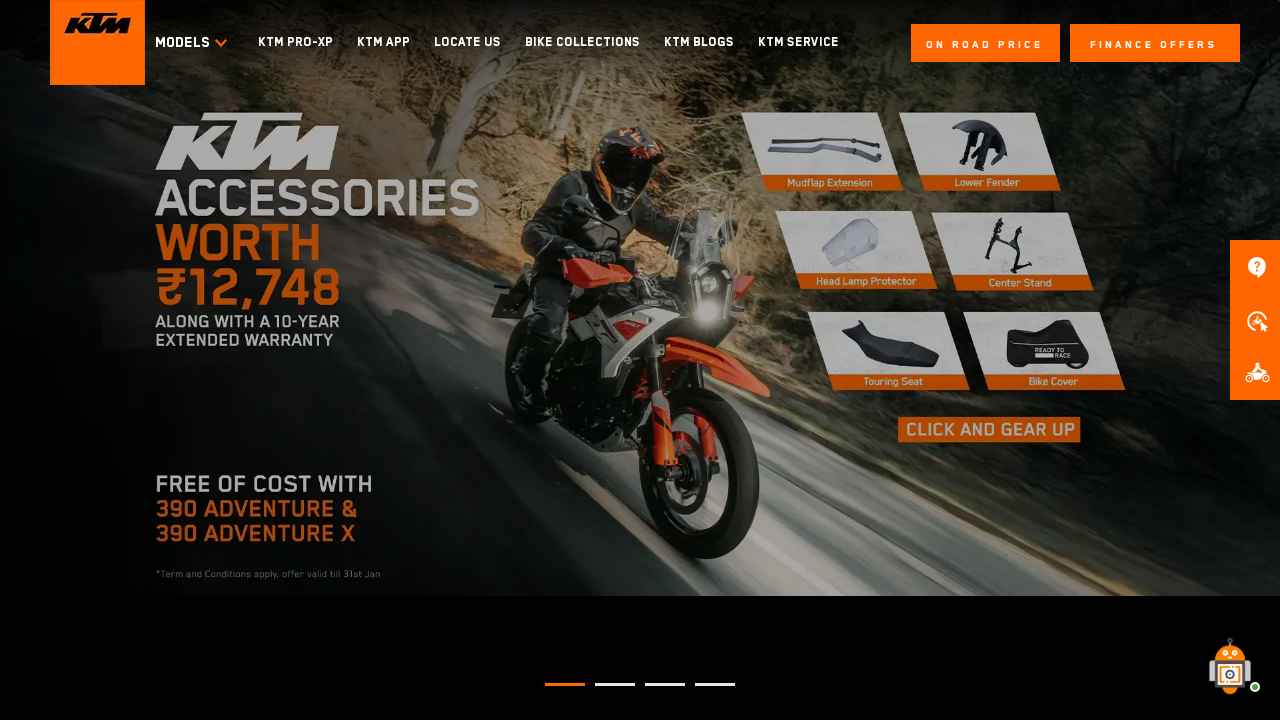